Verifies that the second button's value does NOT equal "this is a Button" when compared case-insensitively

Starting URL: https://acctabootcamp.github.io/site/examples/locators

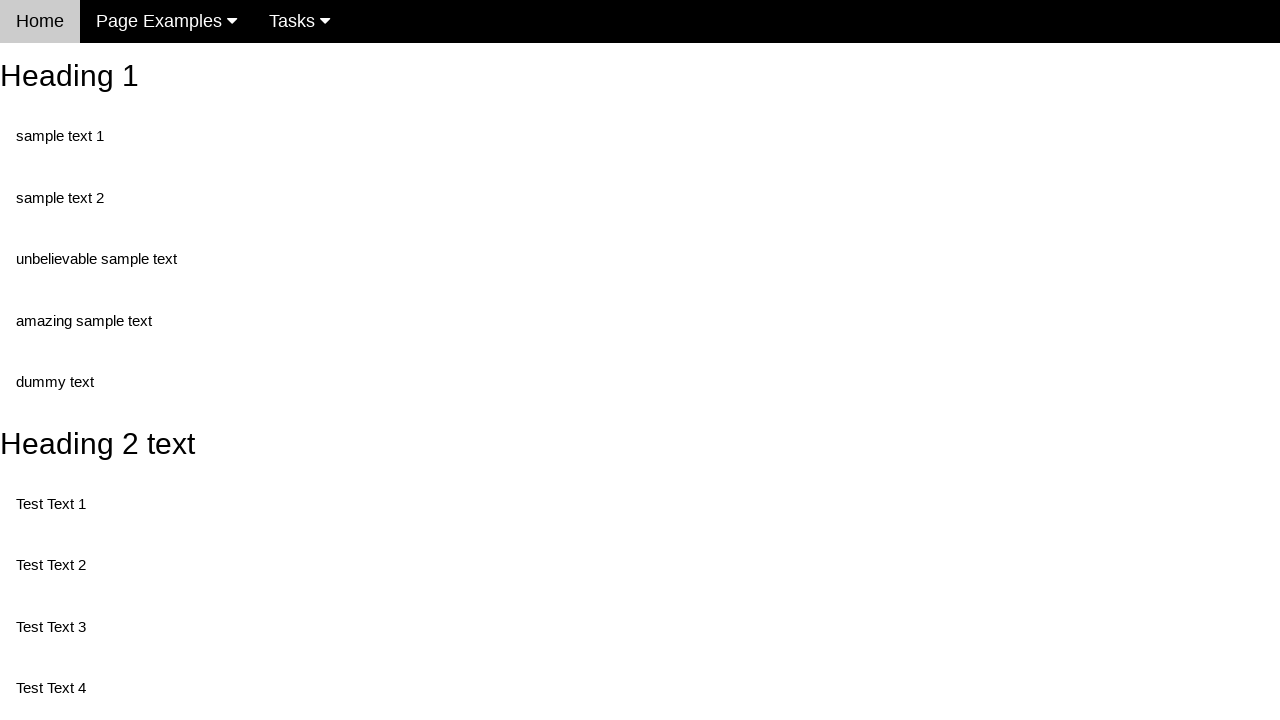

Navigated to locators example page
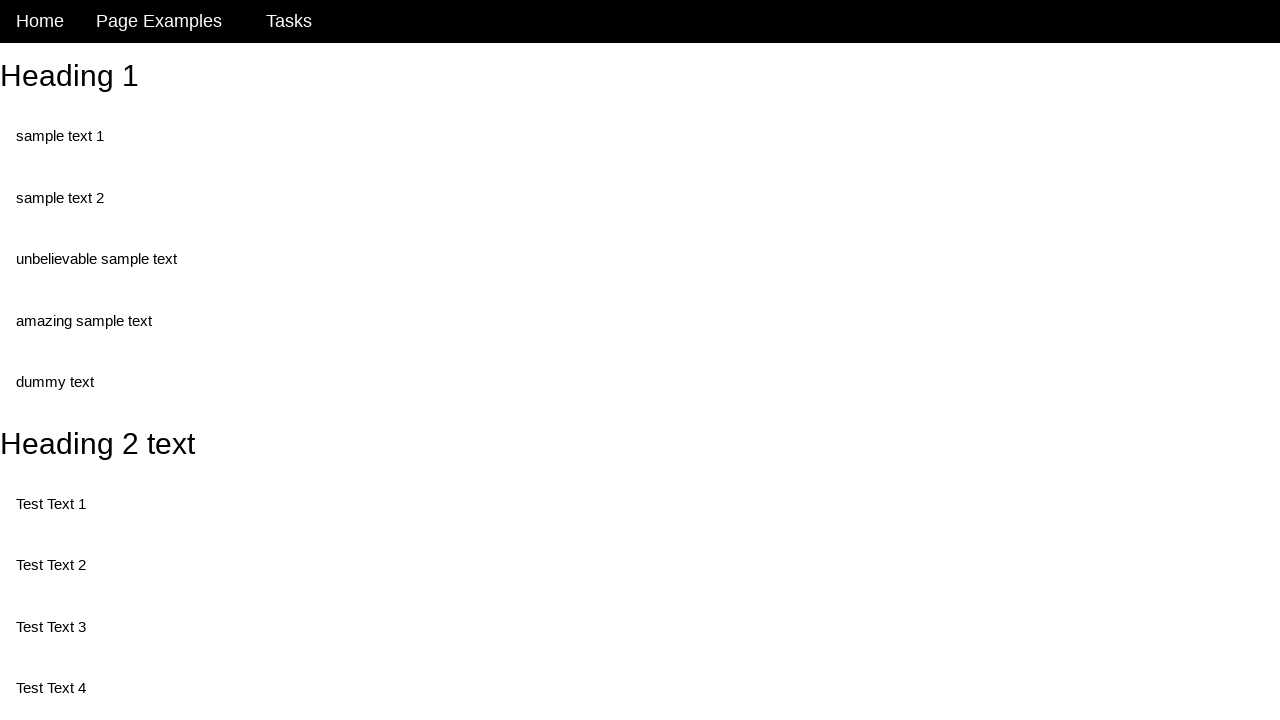

Retrieved value of second button element
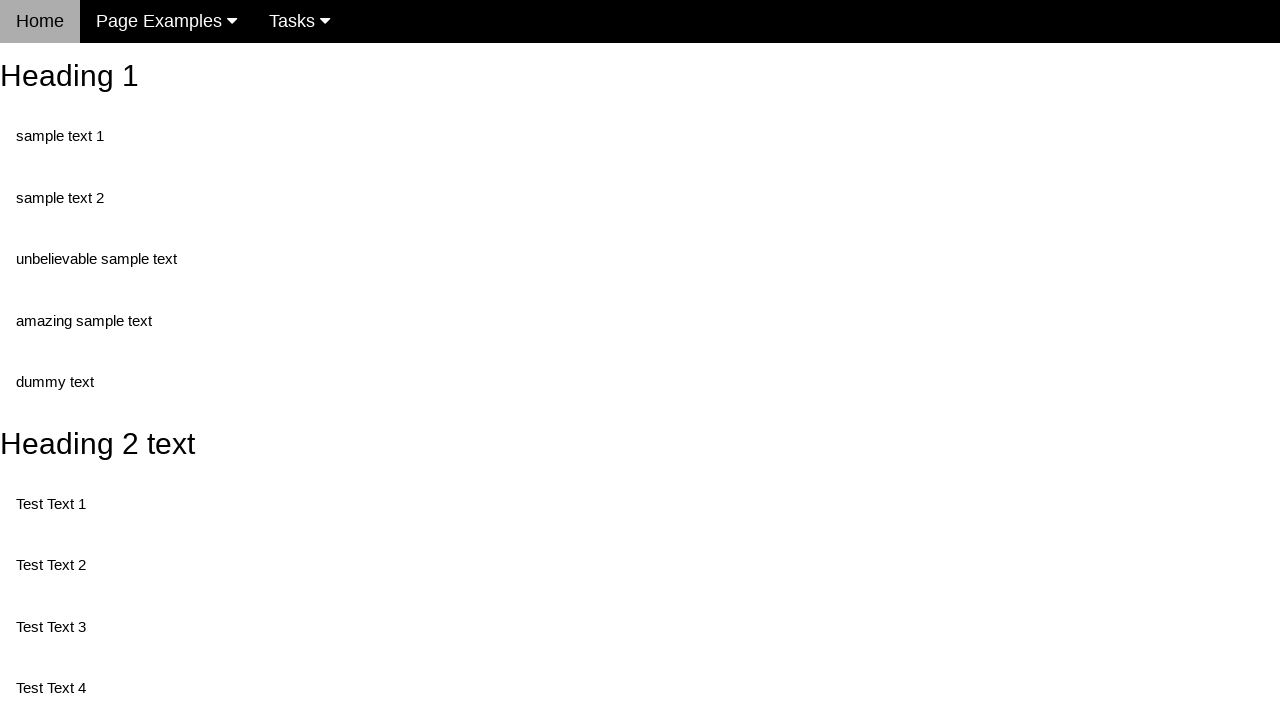

Verified that second button value does NOT equal 'this is a Button' (case-insensitive comparison)
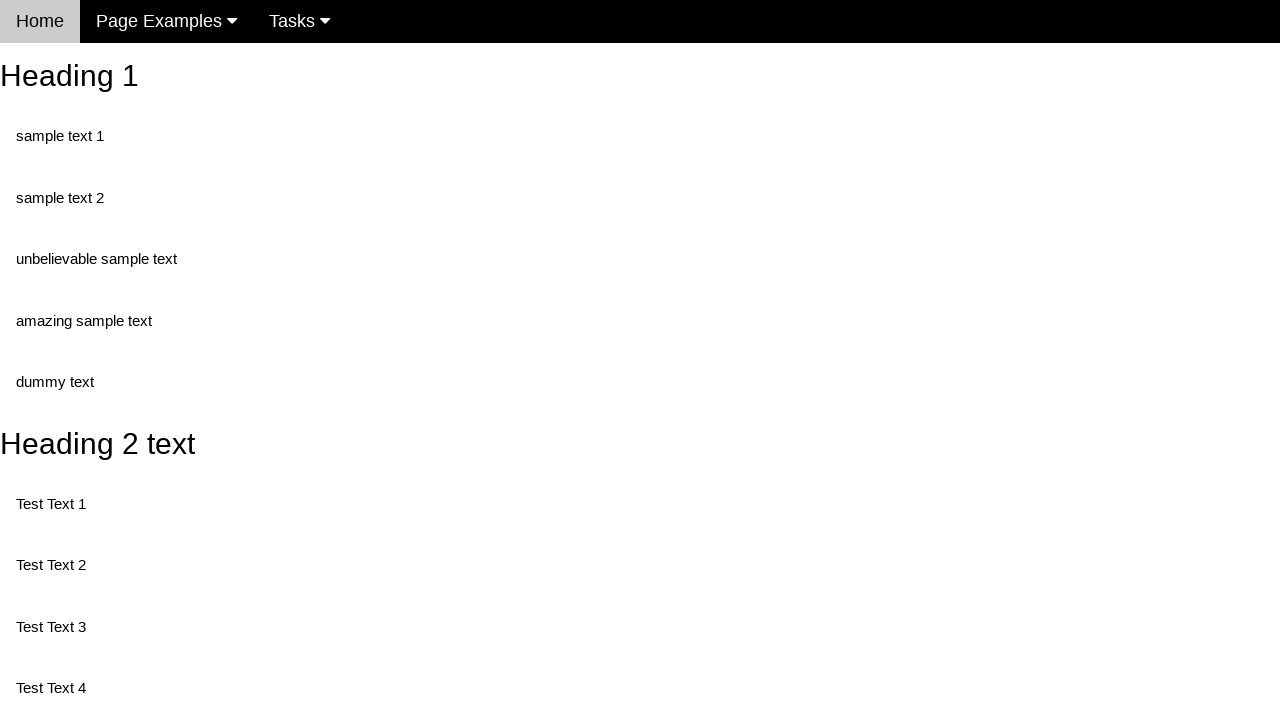

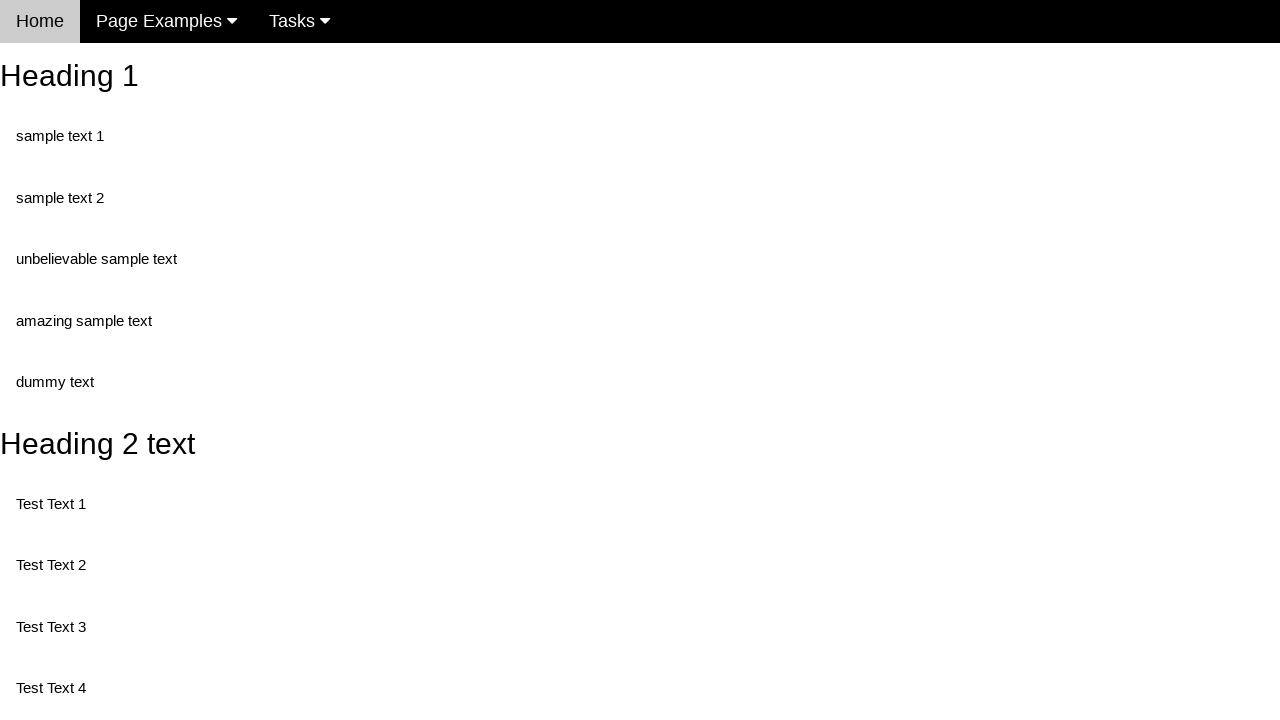